Automates playing a memory matching game by finding and clicking pairs of matching icons (cube, cubes, car, coffee, bomb, bolt, book, and birthday cake) to complete the game.

Starting URL: http://zzzscore.com/memory

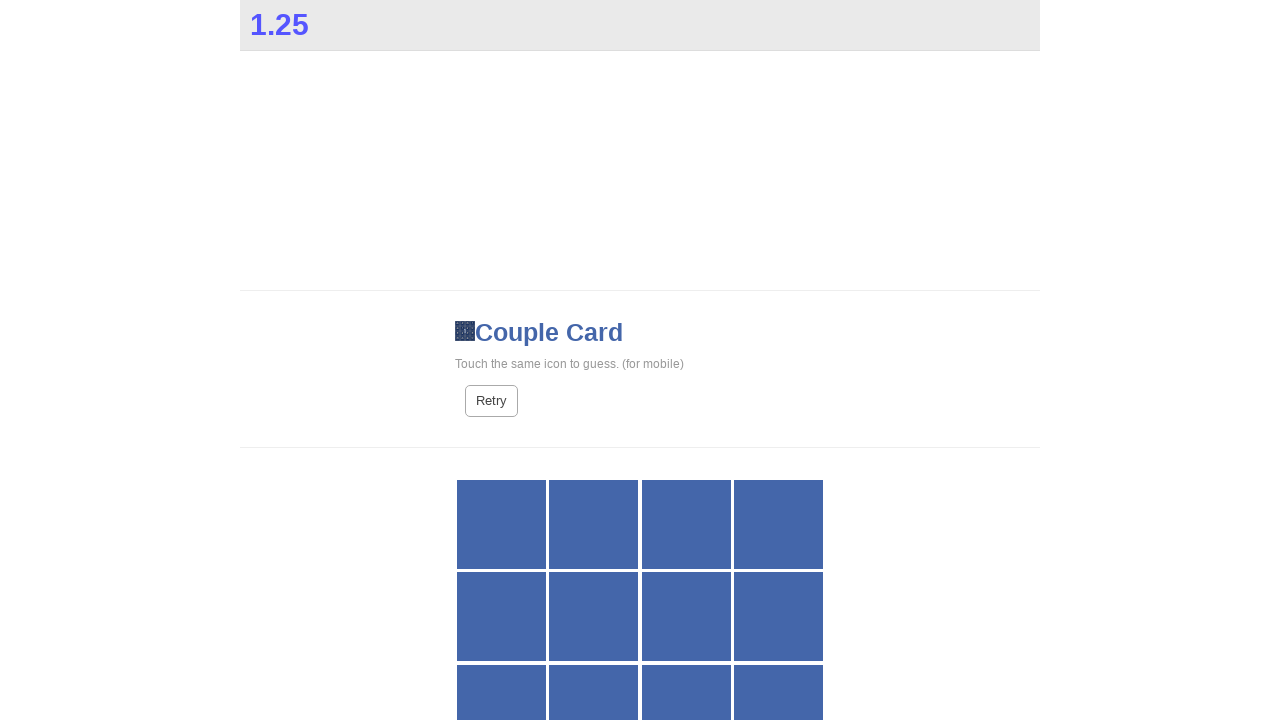

Waited 3.2 seconds for memory game to load
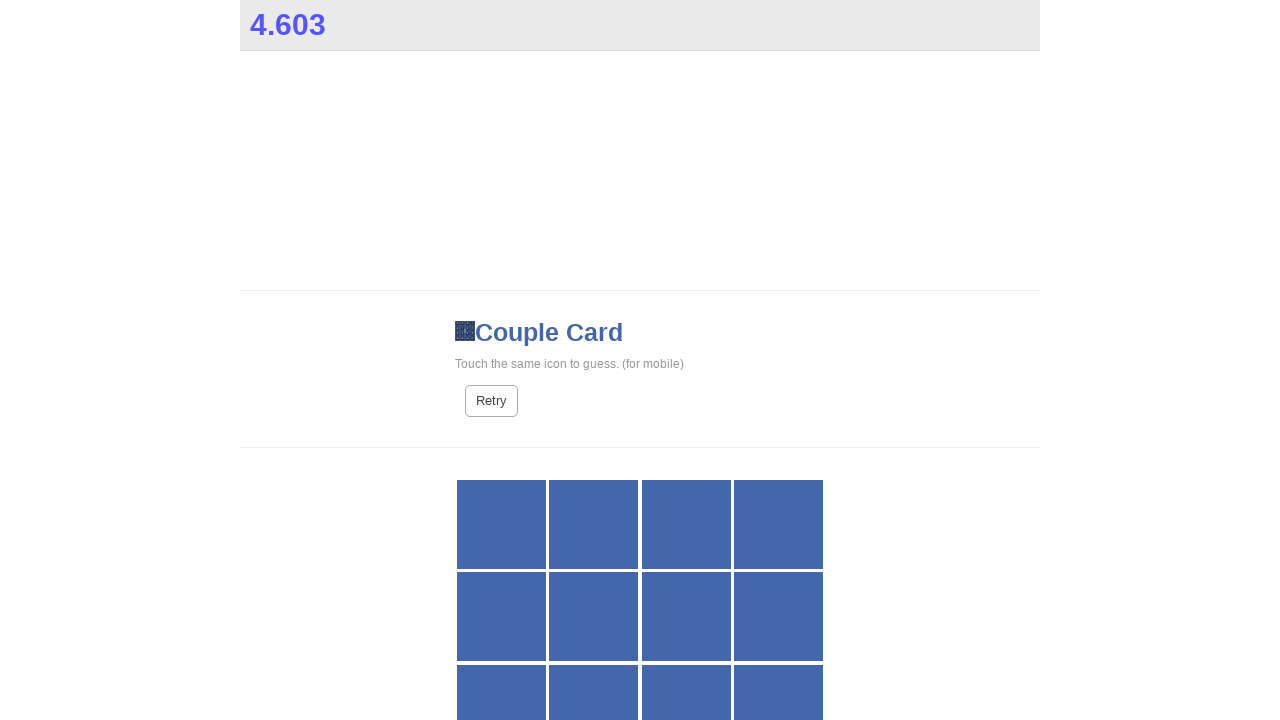

Clicked cube icon pair 1/2 at (594, 524) on span.fa.fa-cube[style='display: none;'] >> nth=0 >> ..
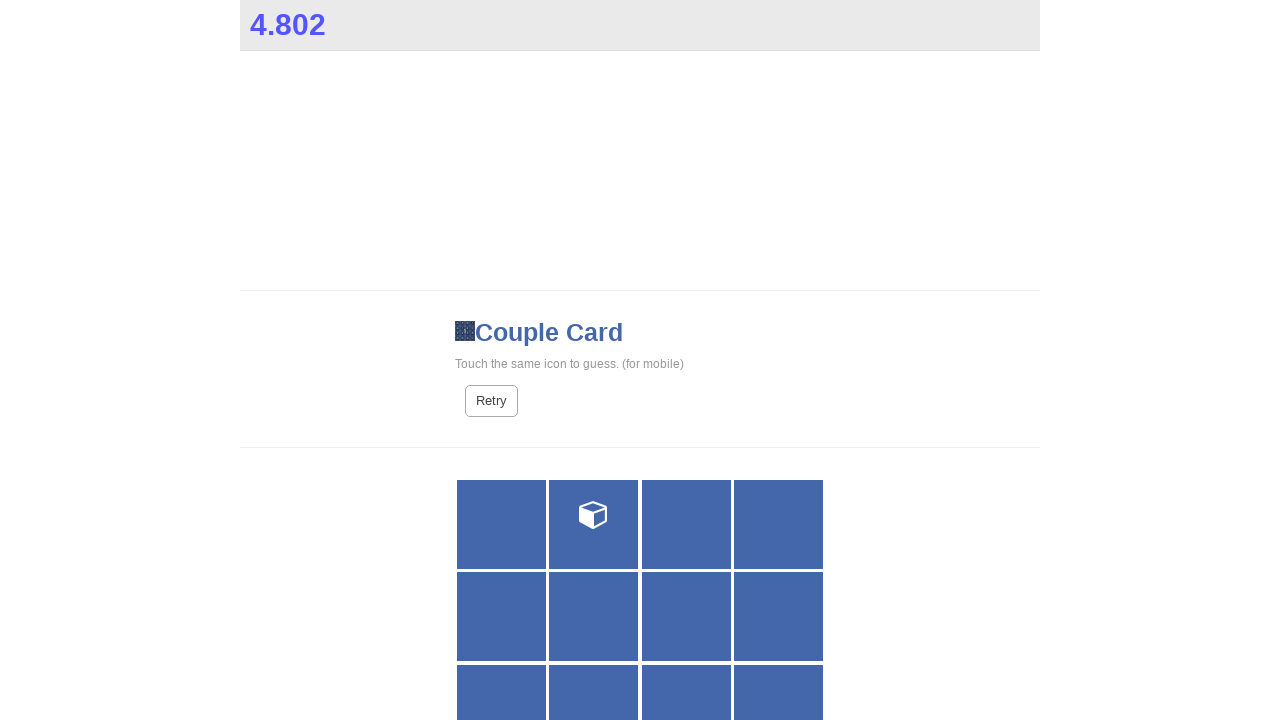

Clicked cube icon pair 2/2 at (686, 361) on span.fa.fa-cube[style='display: none;'] >> nth=0 >> ..
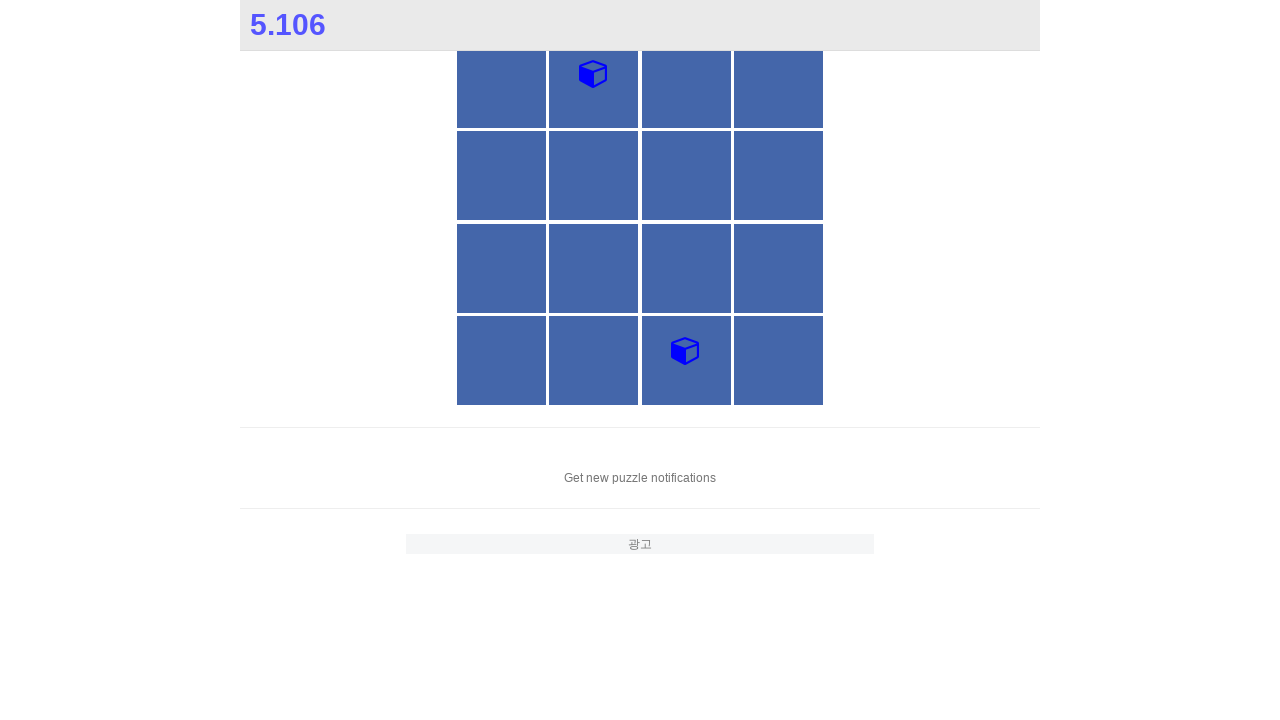

Clicked cubes icon pair 1/2 at (686, 176) on span.fa.fa-cubes[style='display: none;'] >> nth=0 >> ..
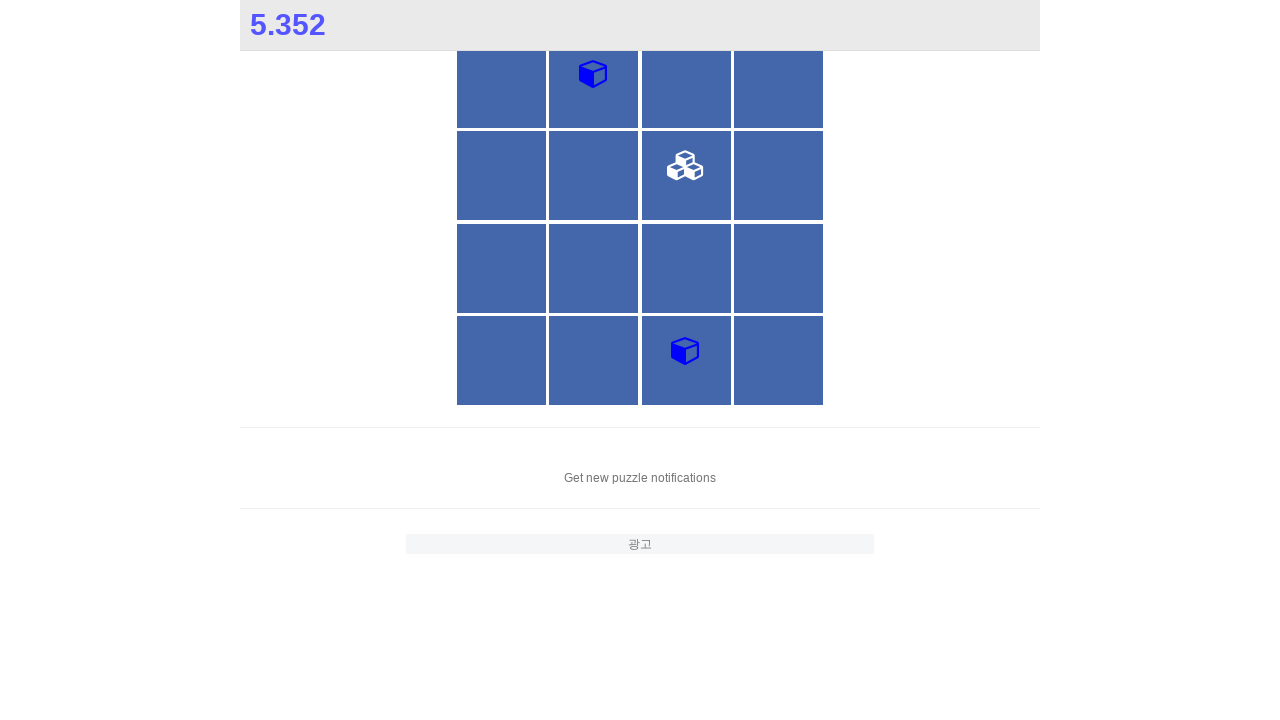

Clicked cubes icon pair 2/2 at (594, 268) on span.fa.fa-cubes[style='display: none;'] >> nth=0 >> ..
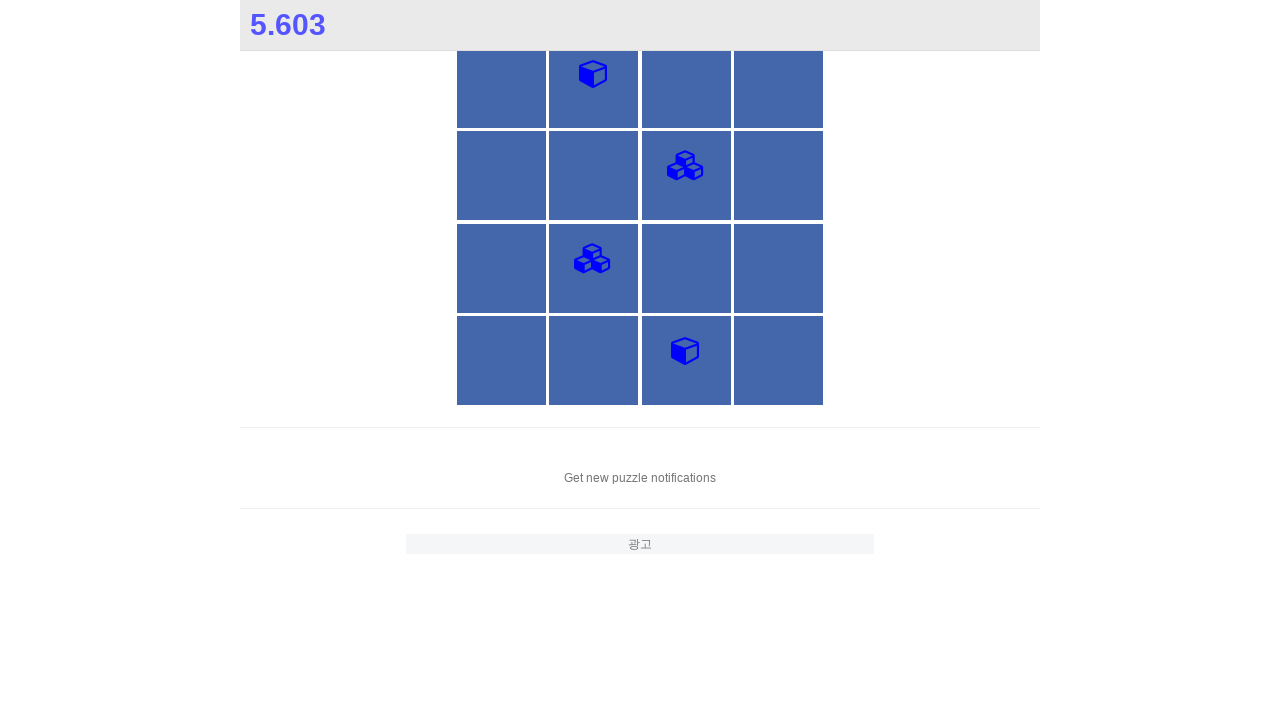

Clicked car icon pair 1/2 at (501, 83) on span.fa.fa-car[style='display: none;'] >> nth=0 >> ..
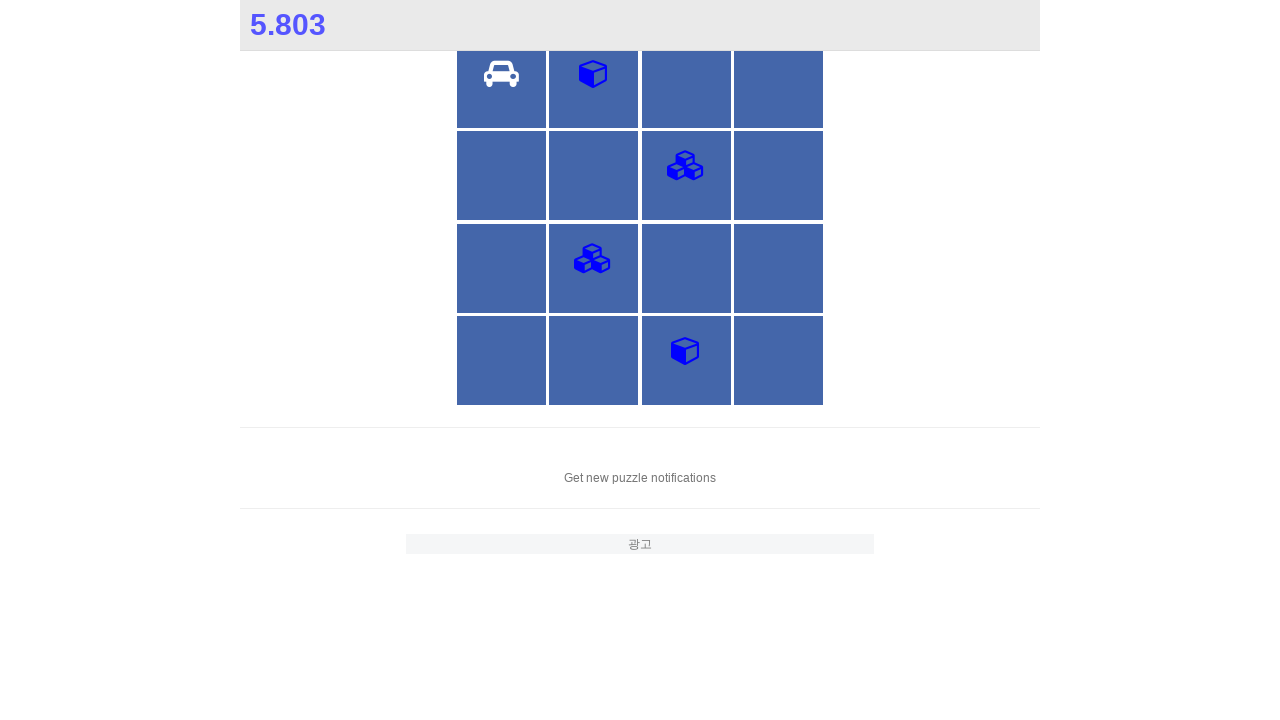

Clicked car icon pair 2/2 at (779, 361) on span.fa.fa-car[style='display: none;'] >> nth=0 >> ..
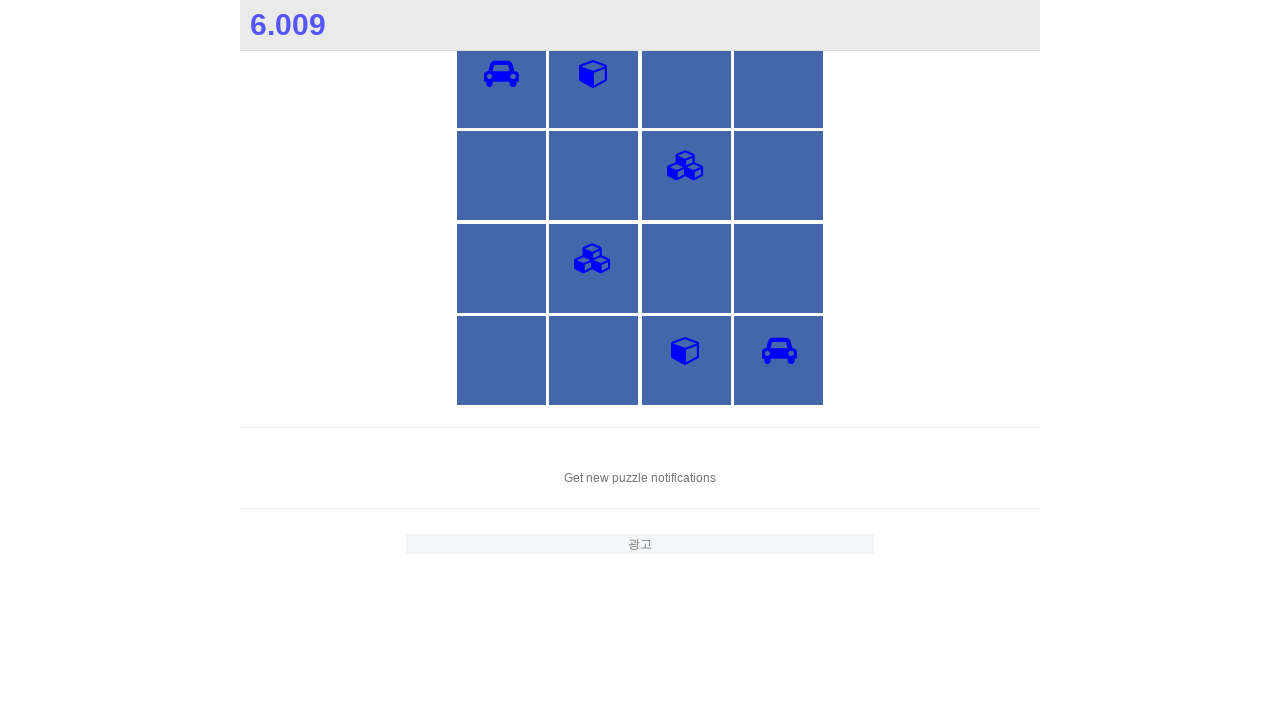

Clicked coffee icon pair 1/2 at (501, 268) on span.fa.fa-coffee[style='display: none;'] >> nth=0 >> ..
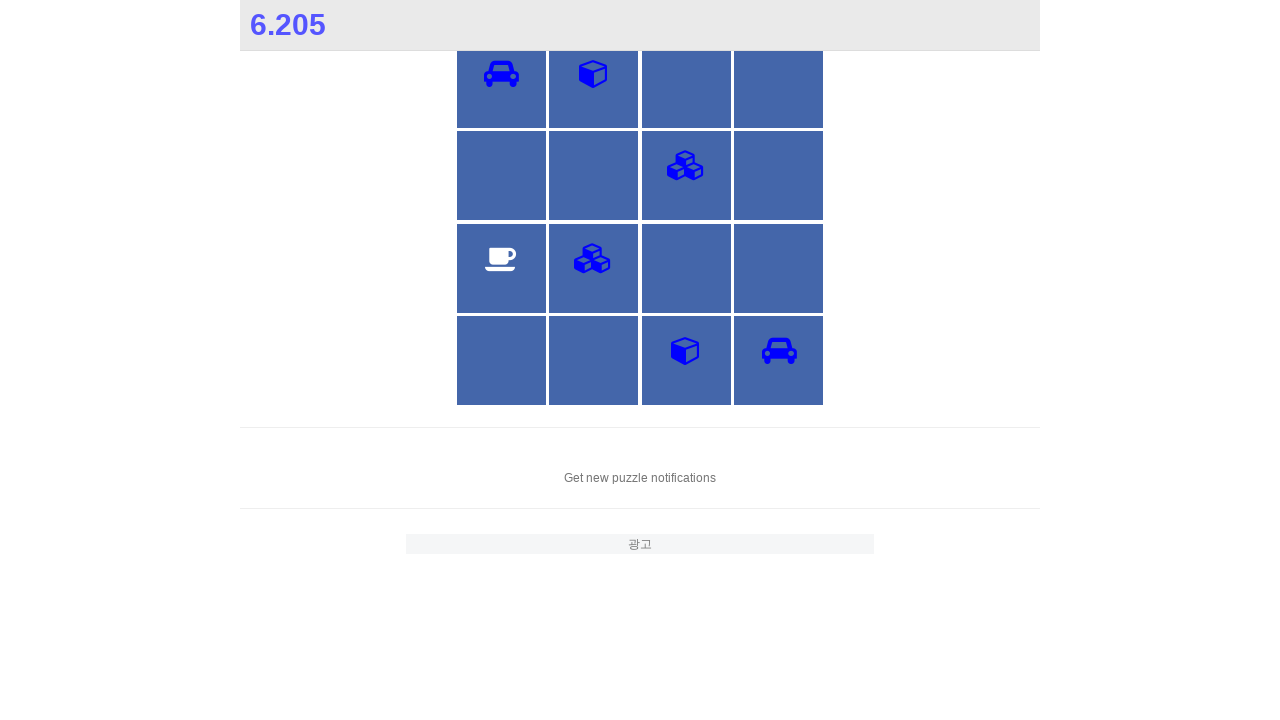

Clicked coffee icon pair 2/2 at (779, 268) on span.fa.fa-coffee[style='display: none;'] >> nth=0 >> ..
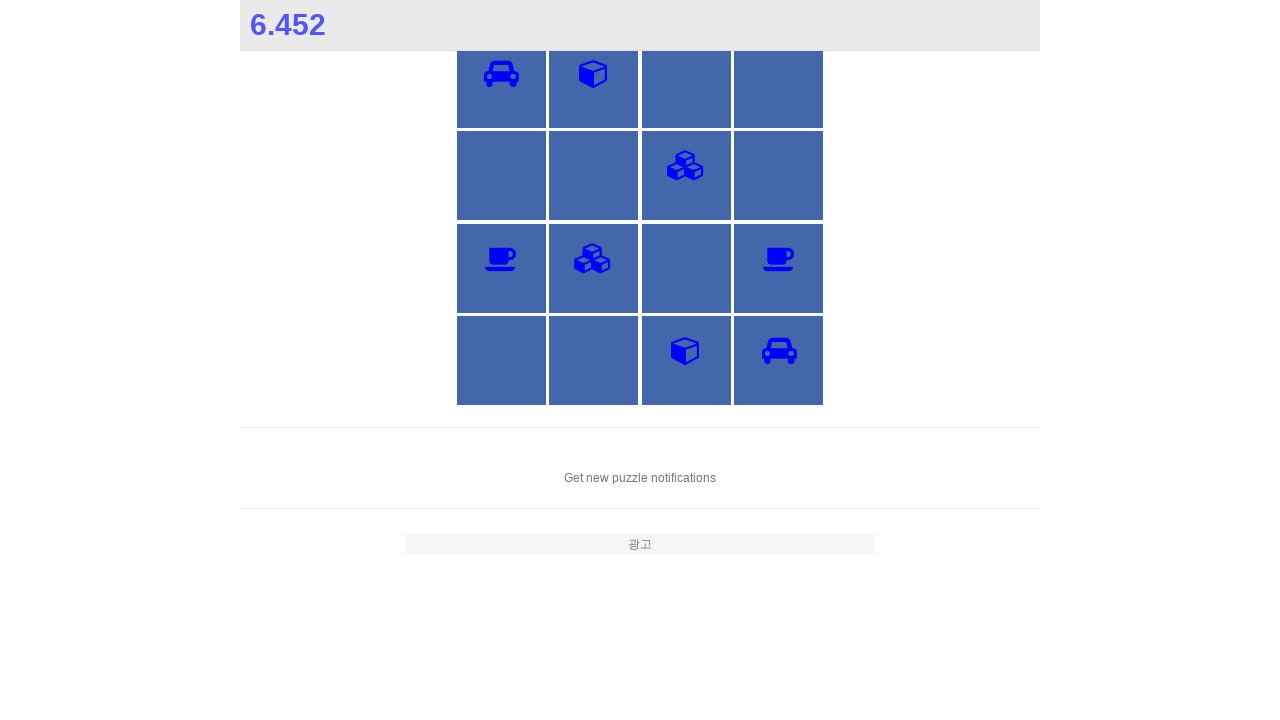

Clicked bomb icon pair 1/2 at (779, 83) on span.fa.fa-bomb[style='display: none;'] >> nth=0 >> ..
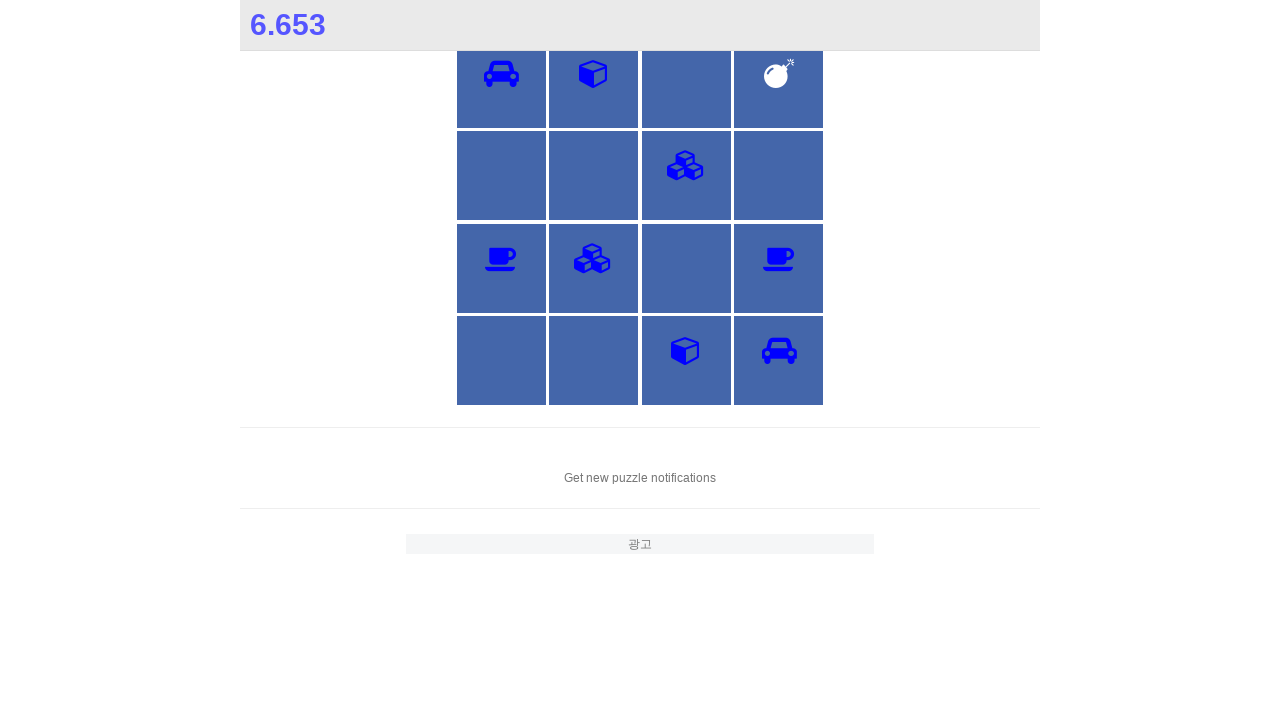

Clicked bomb icon pair 2/2 at (501, 176) on span.fa.fa-bomb[style='display: none;'] >> nth=0 >> ..
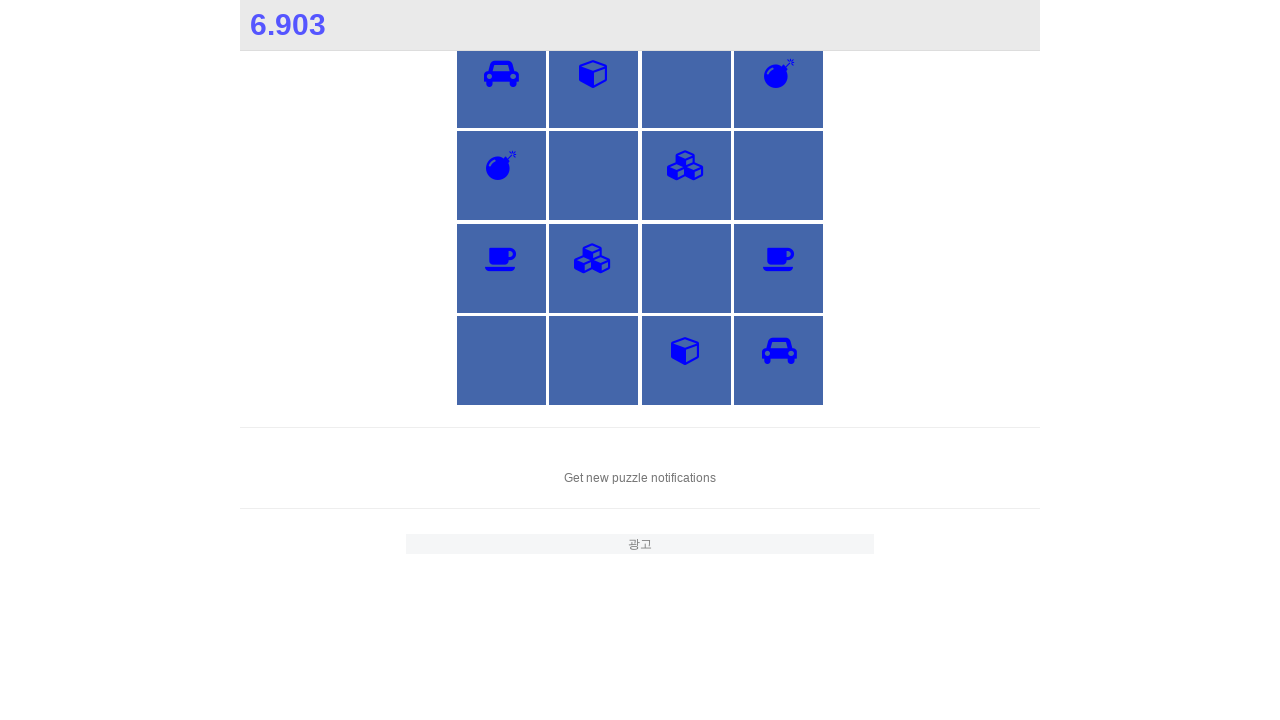

Clicked bolt icon pair 1/2 at (686, 83) on span.fa.fa-bolt[style='display: none;'] >> nth=0 >> ..
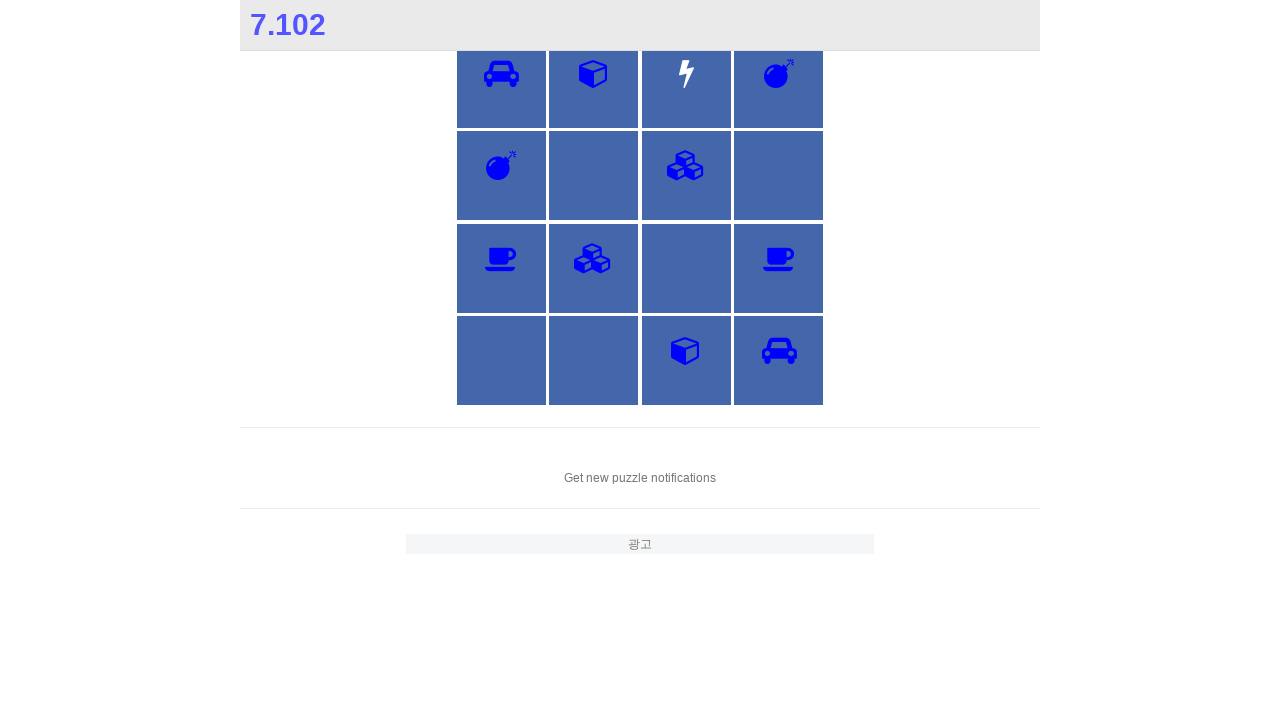

Clicked bolt icon pair 2/2 at (594, 361) on span.fa.fa-bolt[style='display: none;'] >> nth=0 >> ..
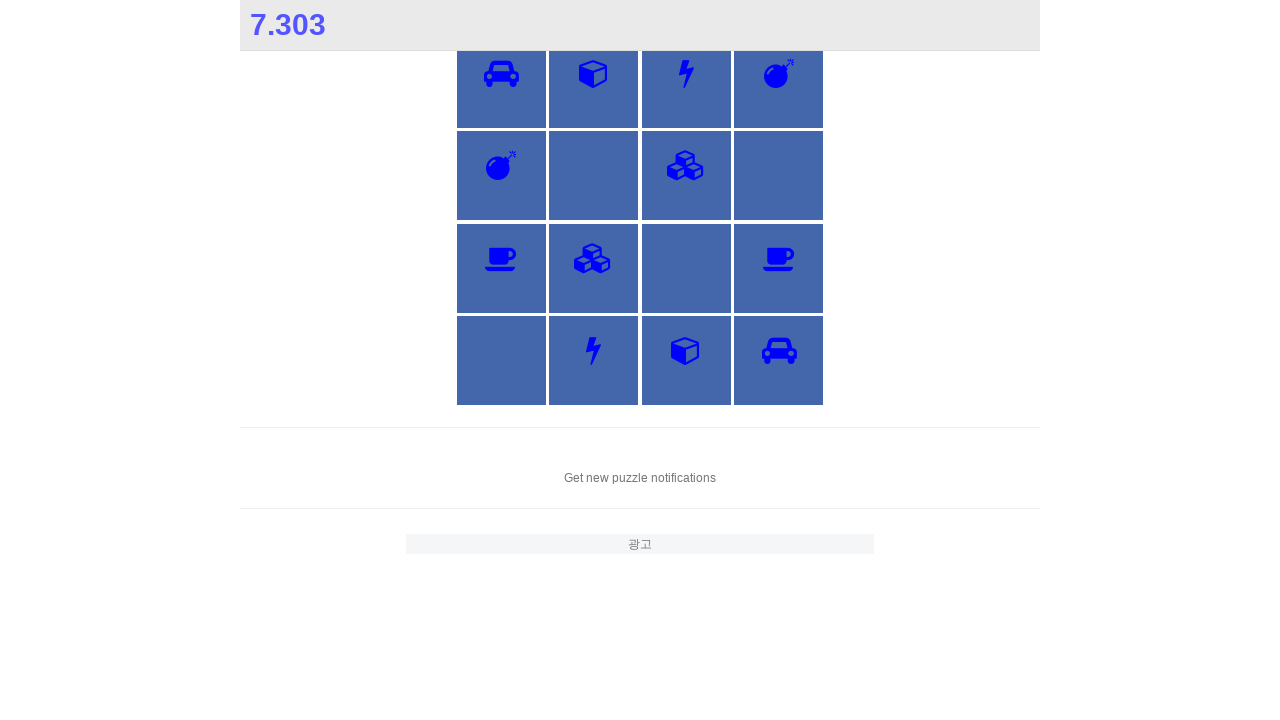

Clicked book icon pair 1/2 at (779, 176) on span.fa.fa-book[style='display: none;'] >> nth=0 >> ..
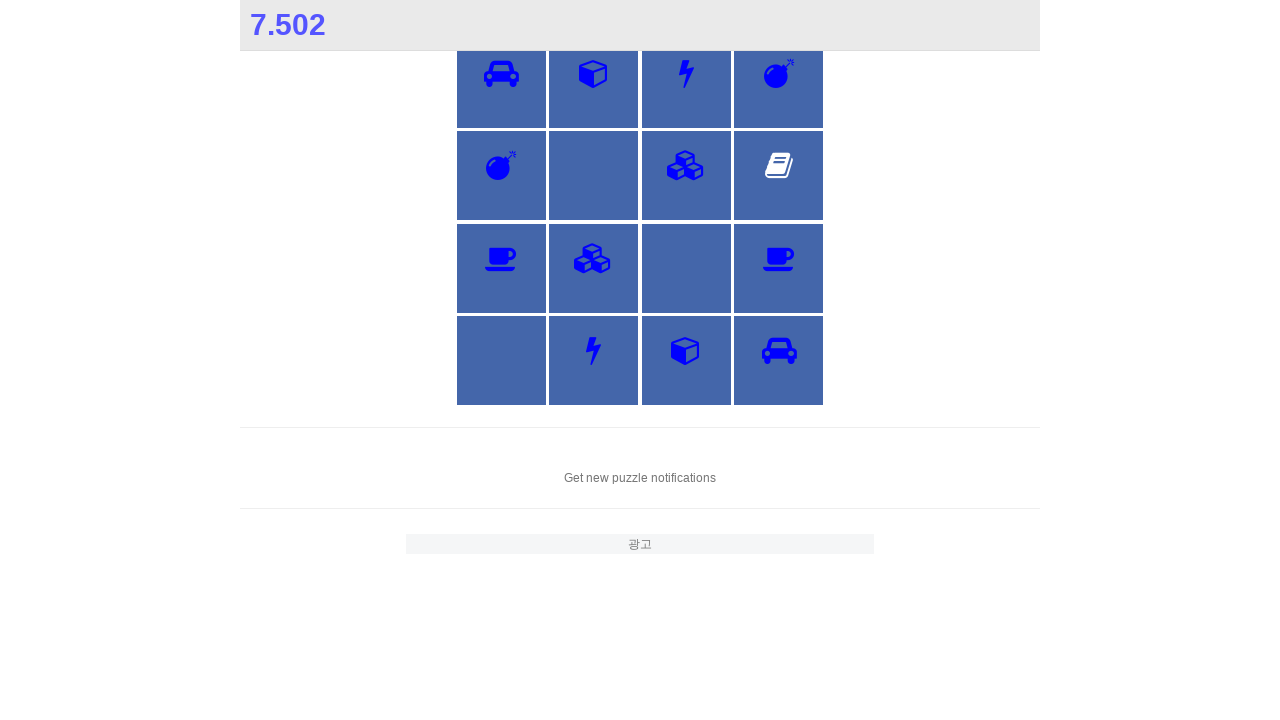

Clicked book icon pair 2/2 at (686, 268) on span.fa.fa-book[style='display: none;'] >> nth=0 >> ..
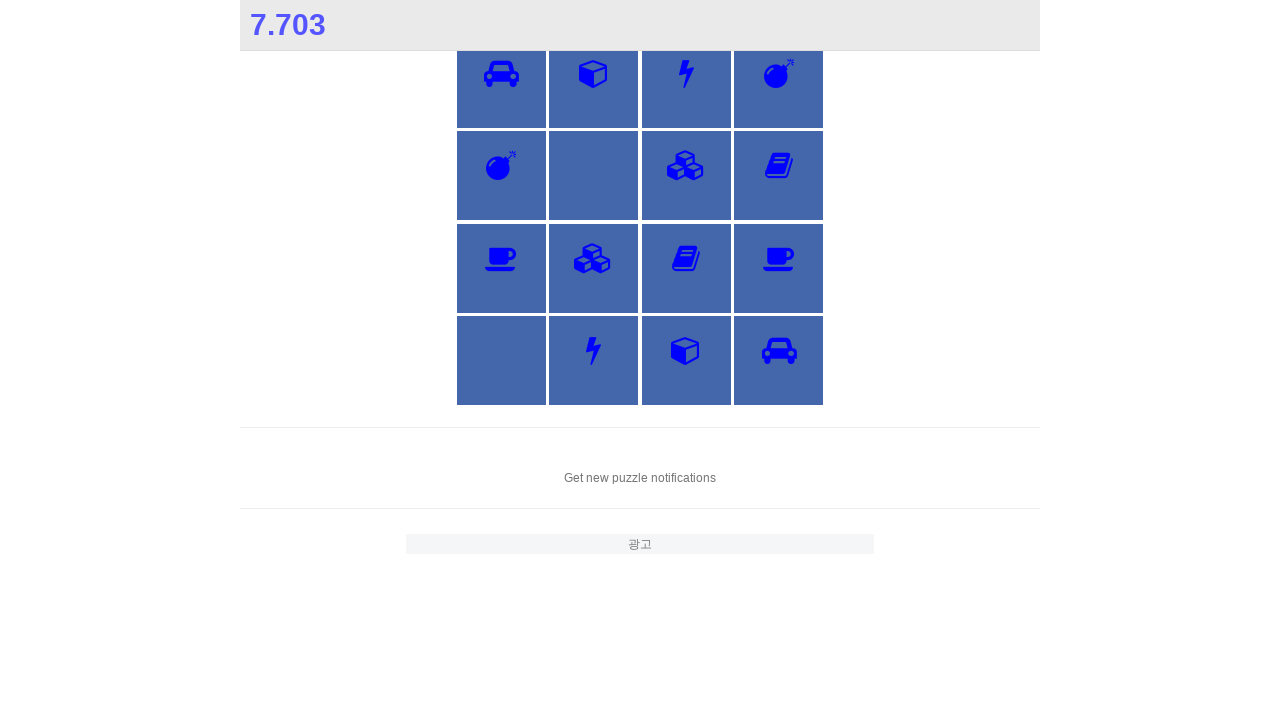

Clicked birthday cake icon pair 1/2 at (594, 176) on span.fa.fa-birthday-cake[style='display: none;'] >> nth=0 >> ..
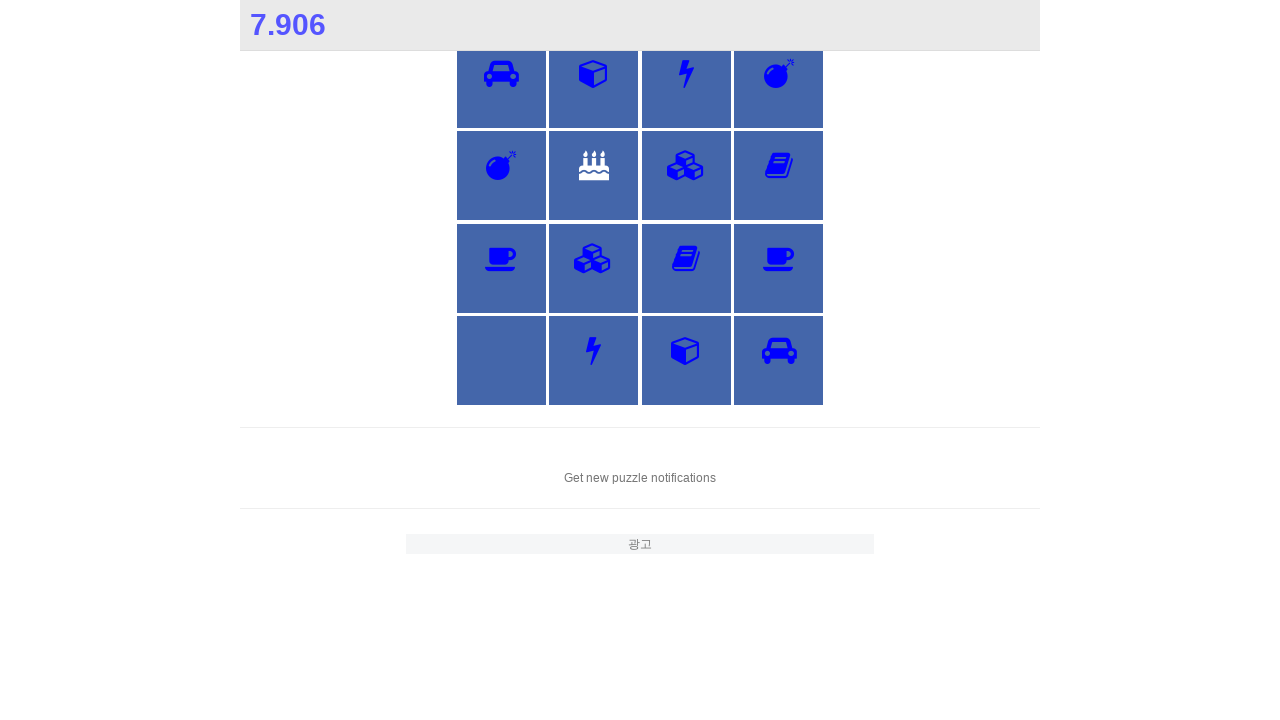

Clicked birthday cake icon pair 2/2 at (501, 361) on span.fa.fa-birthday-cake[style='display: none;'] >> nth=0 >> ..
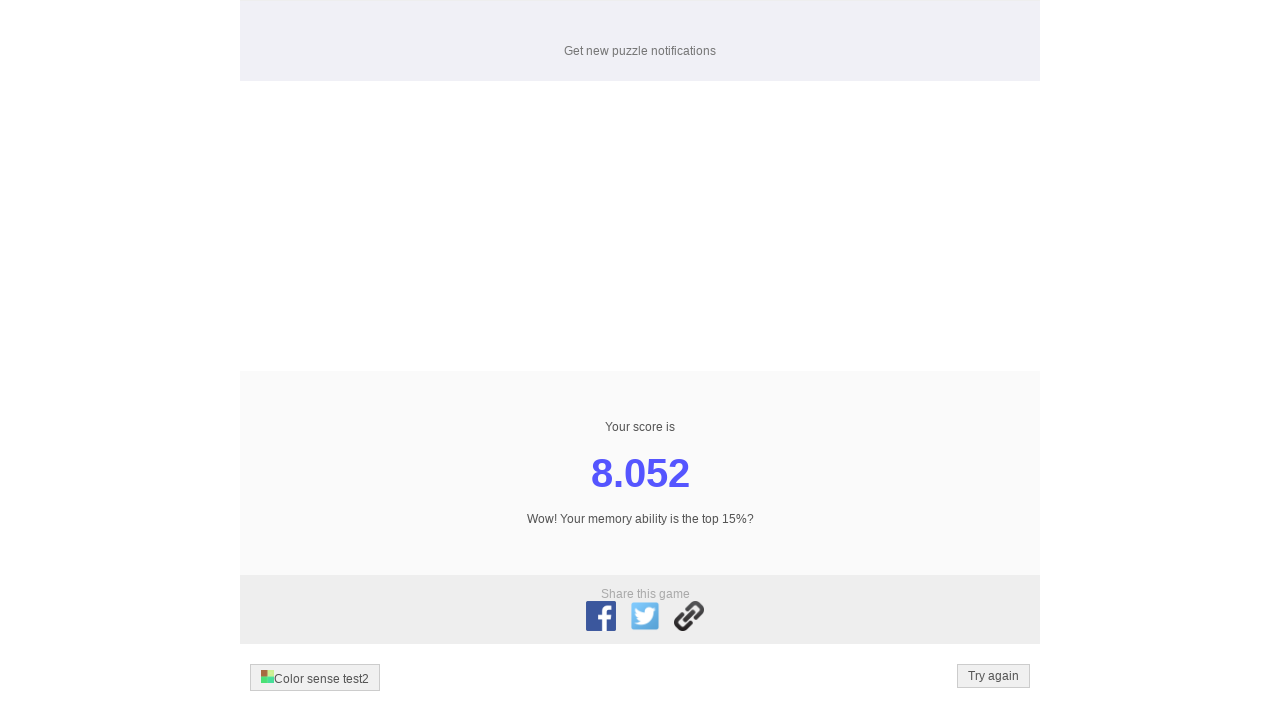

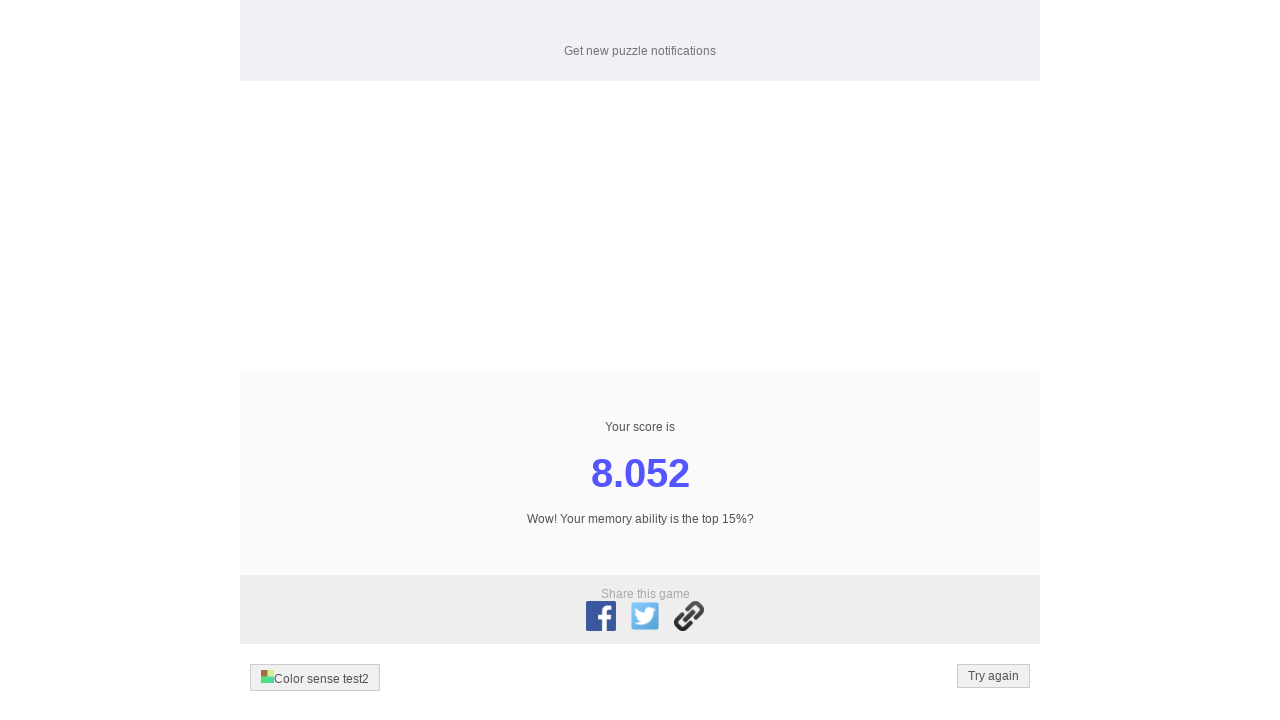